Tests navigation on demoqa.com by scrolling to the "Interactions" menu item and clicking on it to expand the menu section

Starting URL: https://demoqa.com/select-menu

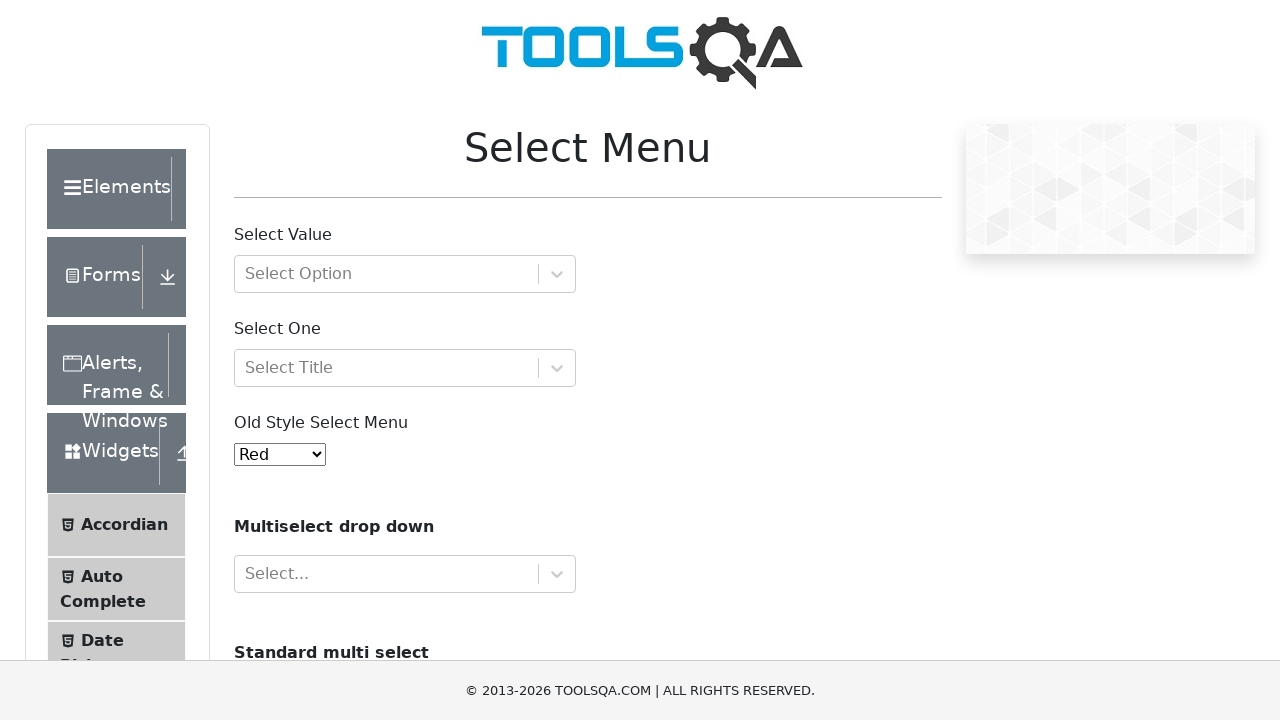

Scrolled to 'Interactions' menu item
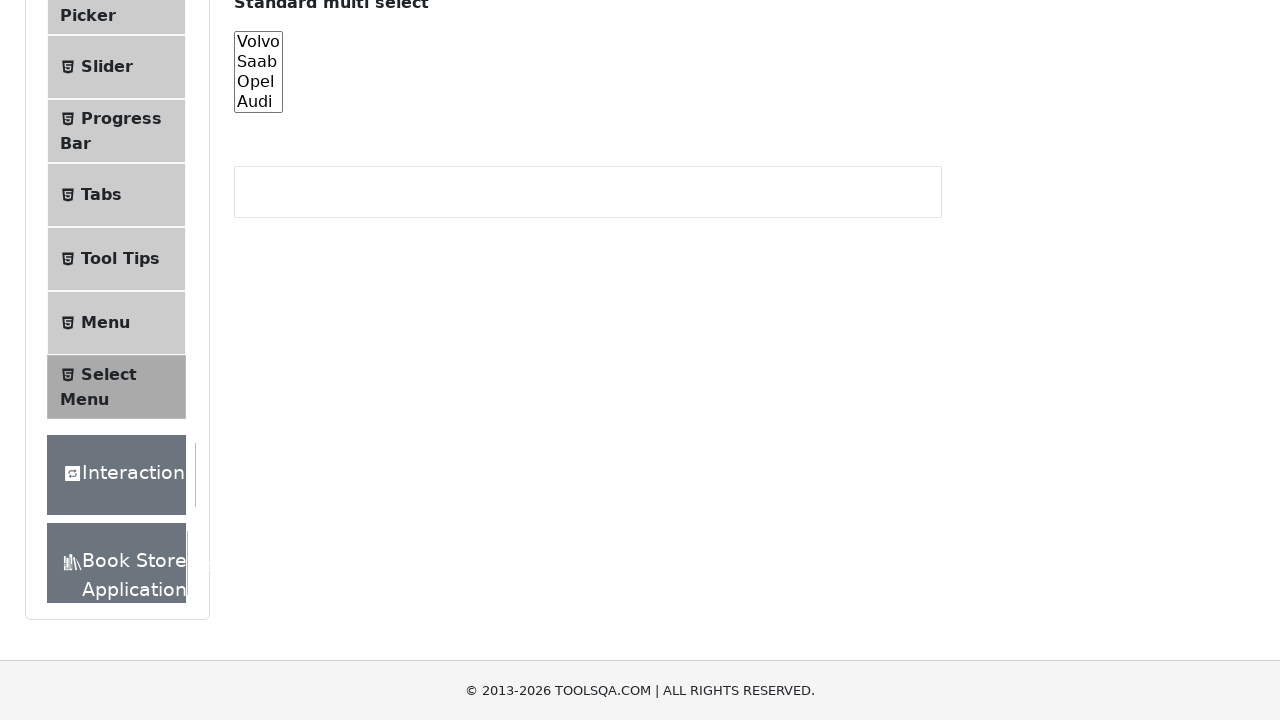

Waited for scroll animation to complete
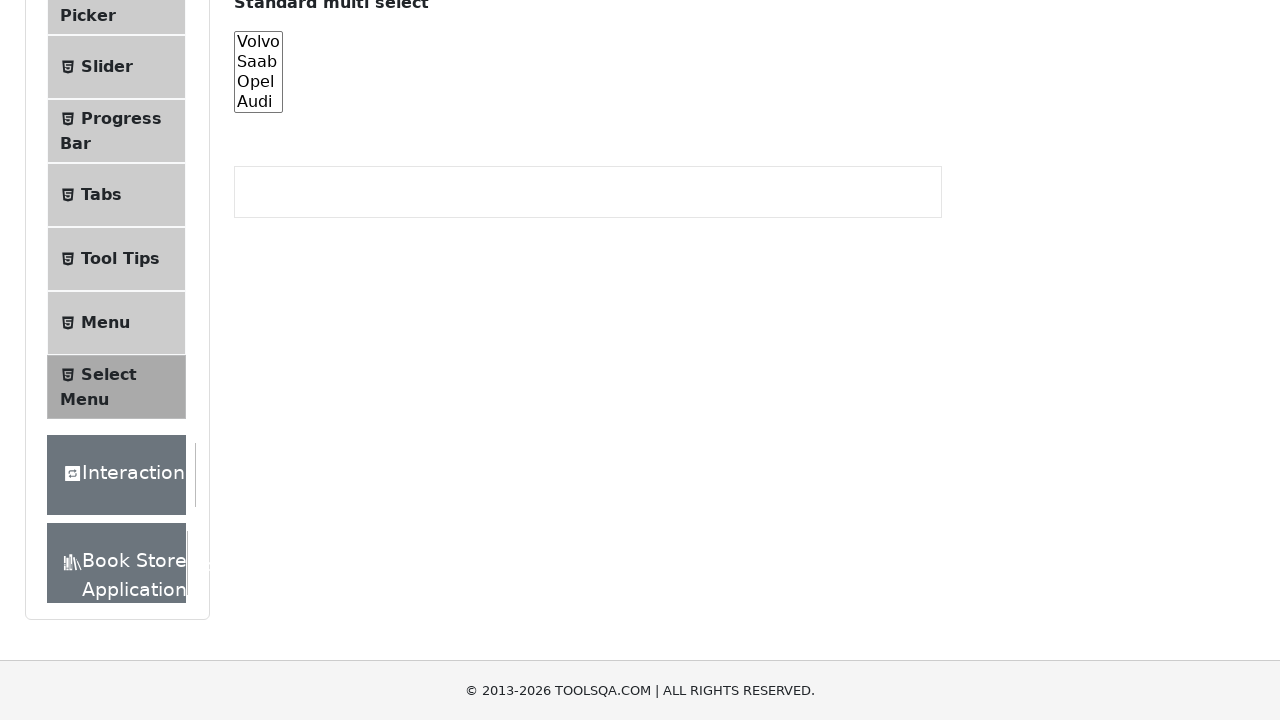

Clicked on 'Interactions' menu item to expand menu section at (121, 475) on xpath=//*[text()="Interactions"]
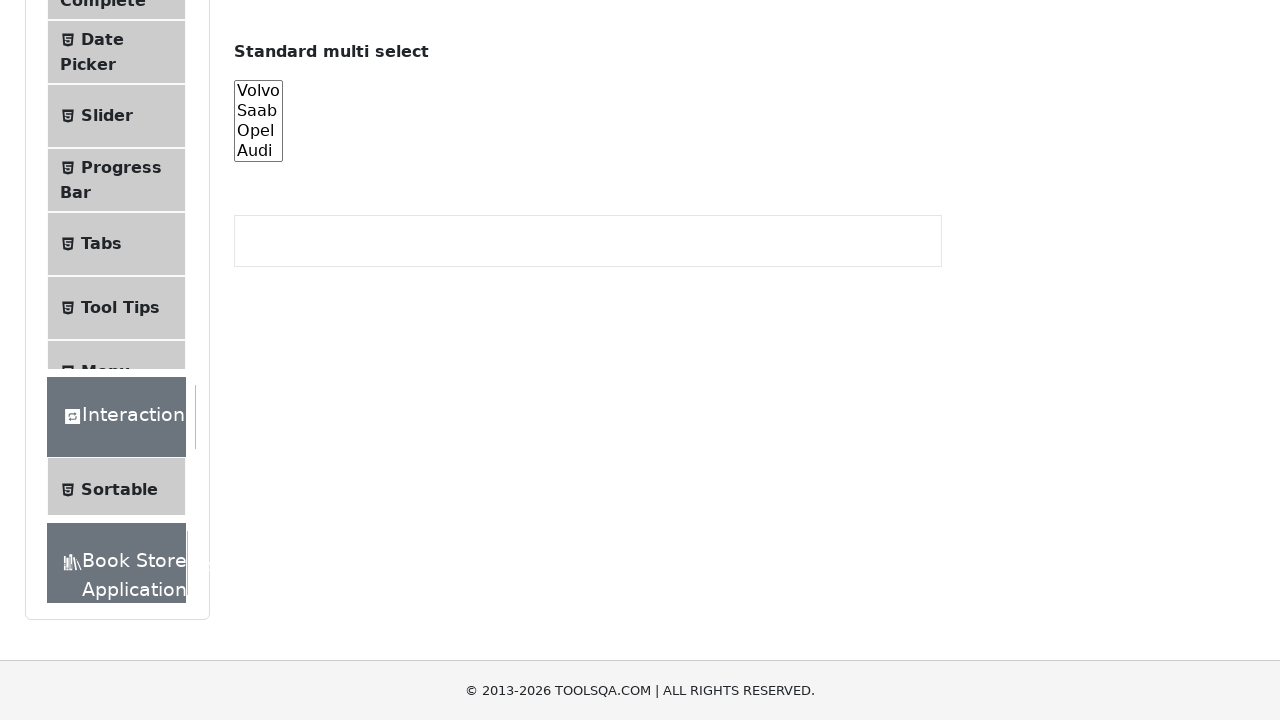

Waited for menu expansion animation to complete
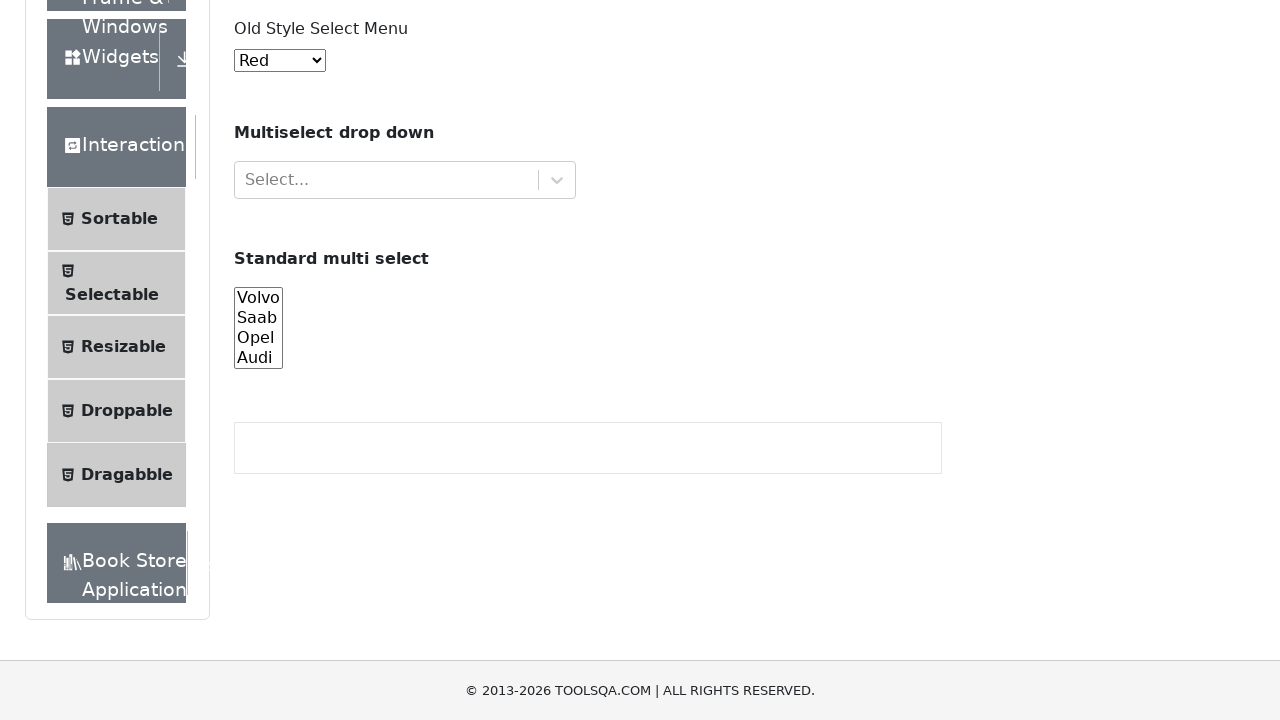

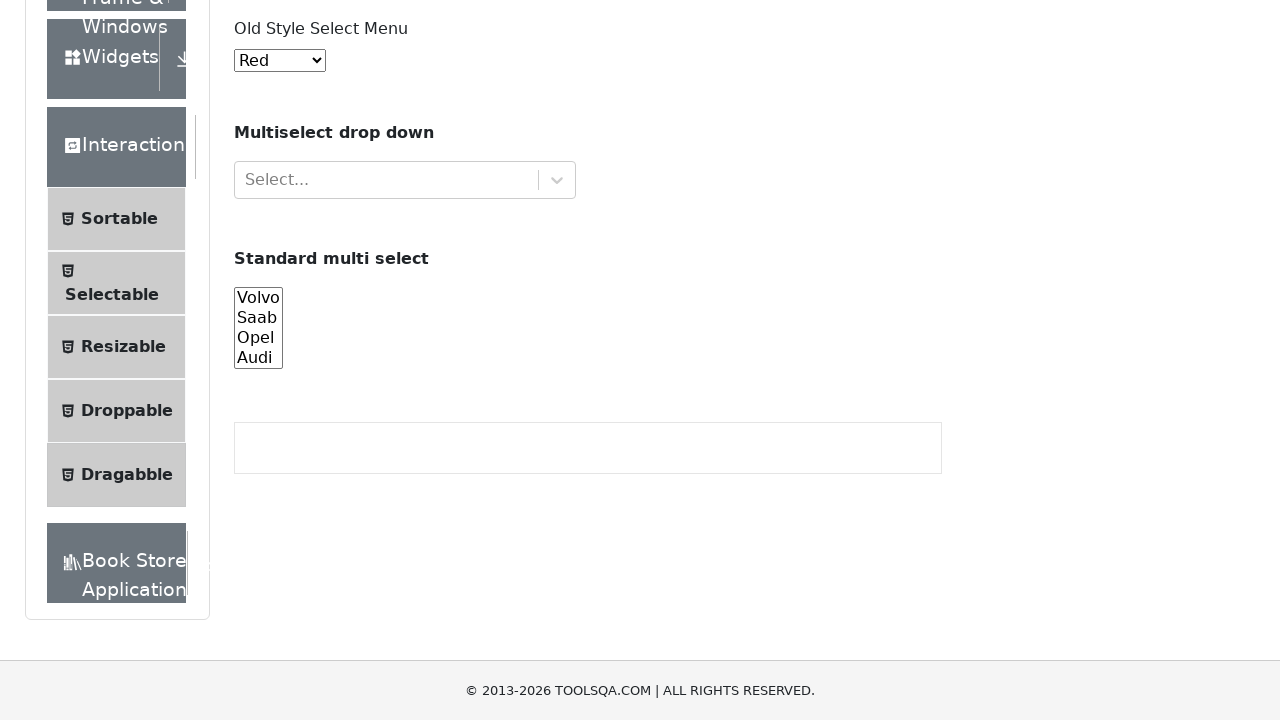